Launches browser, navigates to Rahul Shetty Academy website, and retrieves the page title and current URL to verify successful page load.

Starting URL: https://rahulshettyacademy.com

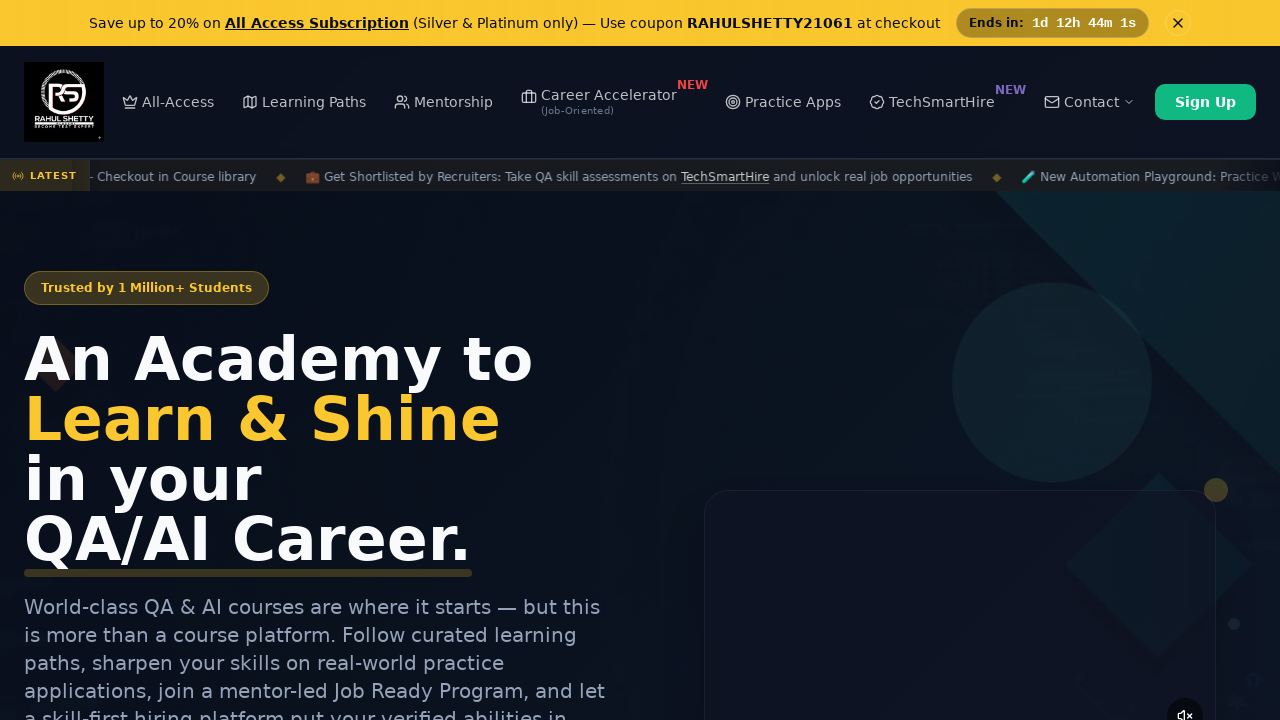

Waited for page to reach domcontentloaded state
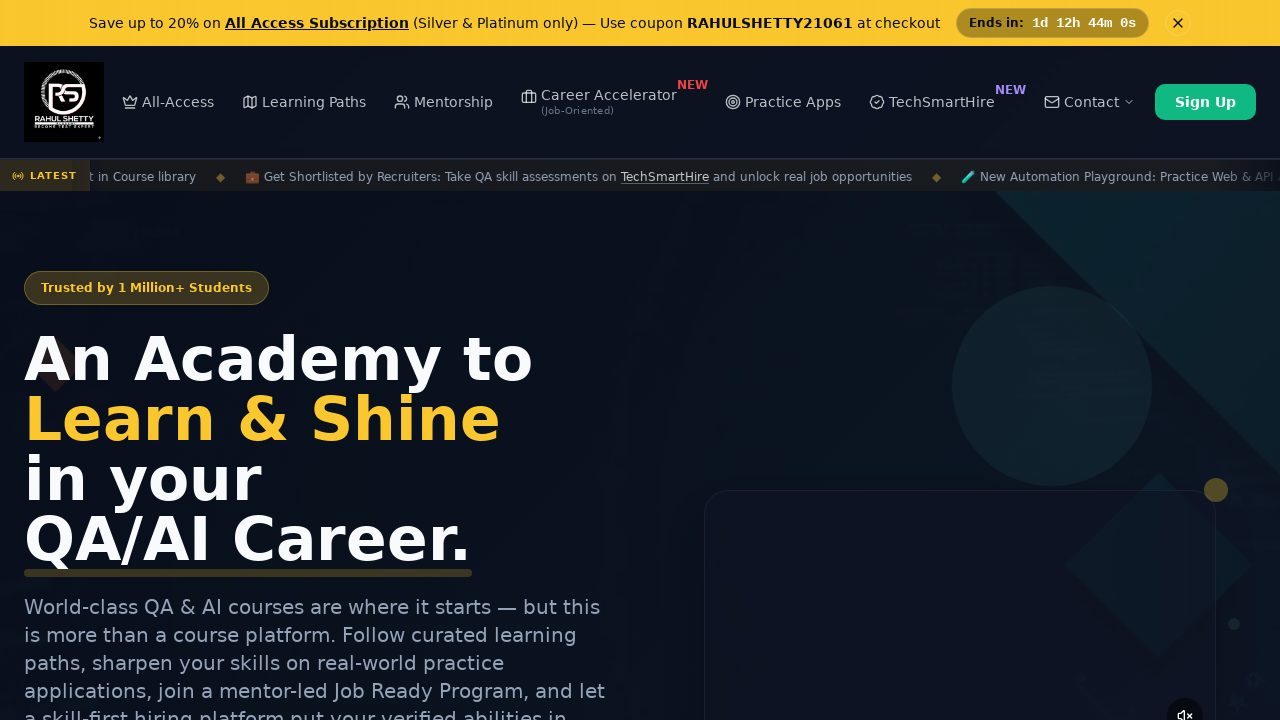

Retrieved page title: Rahul Shetty Academy | QA Automation, Playwright, AI Testing & Online Training
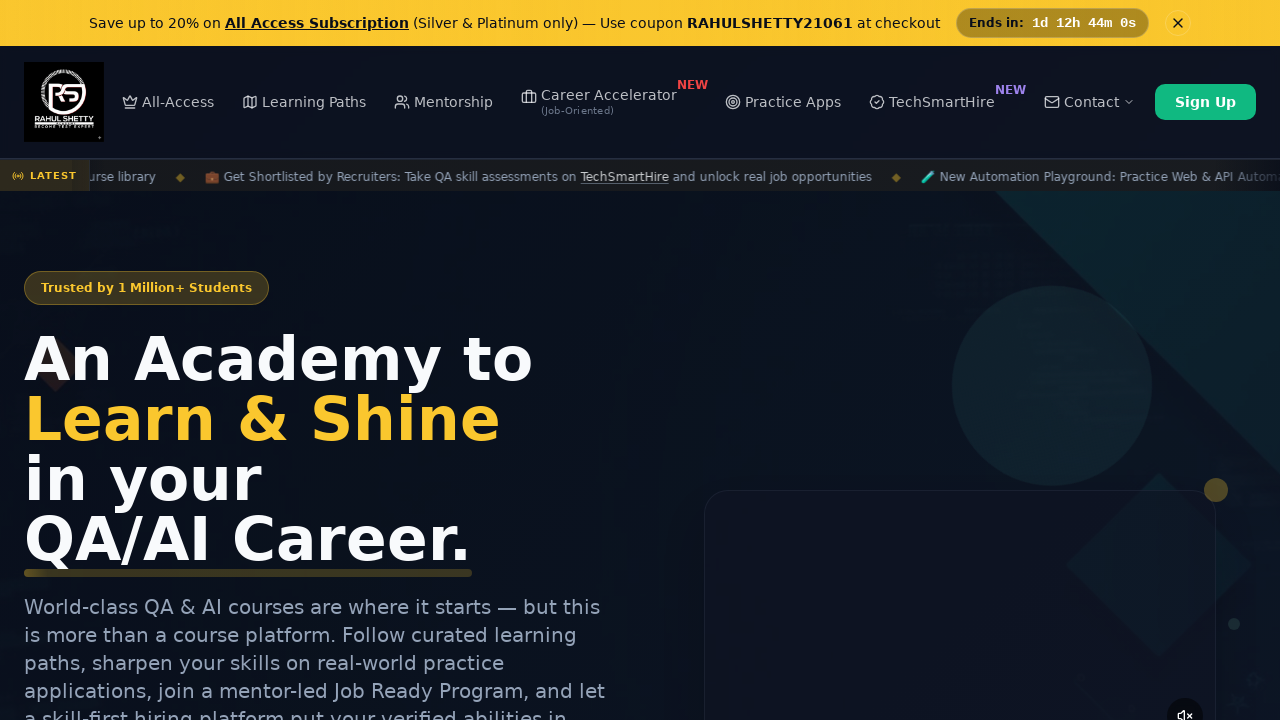

Retrieved current URL: https://rahulshettyacademy.com/
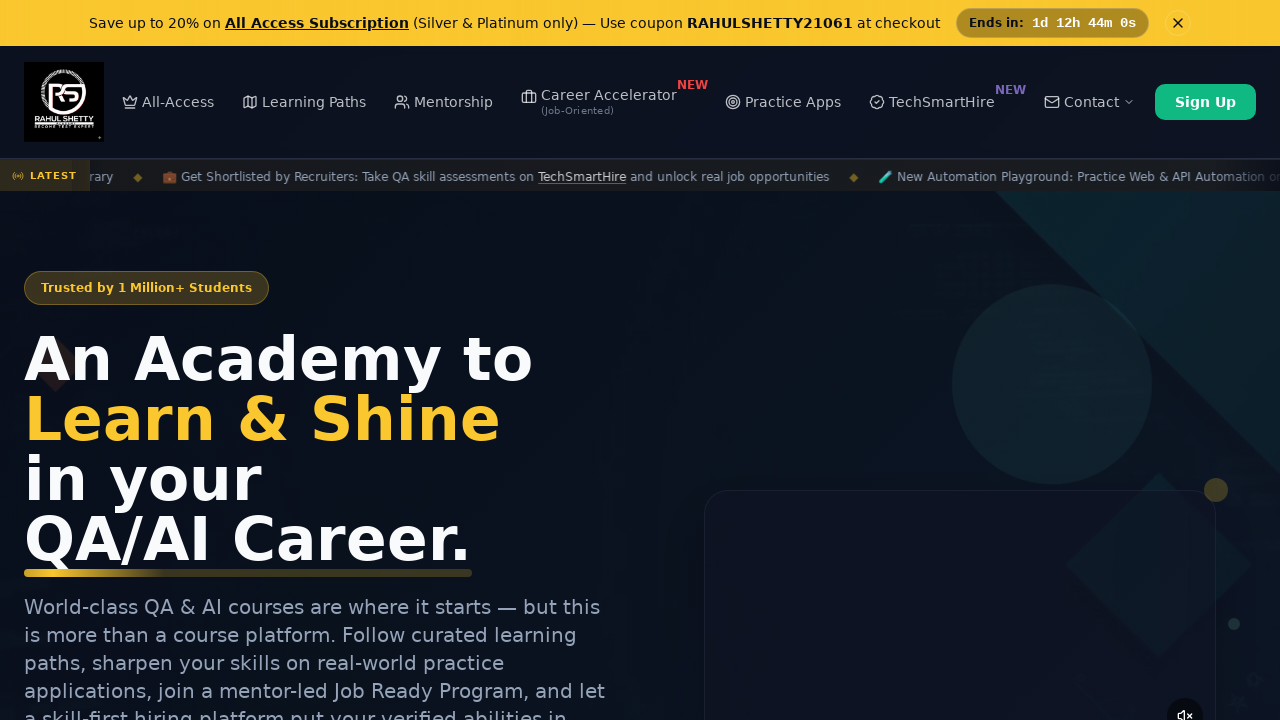

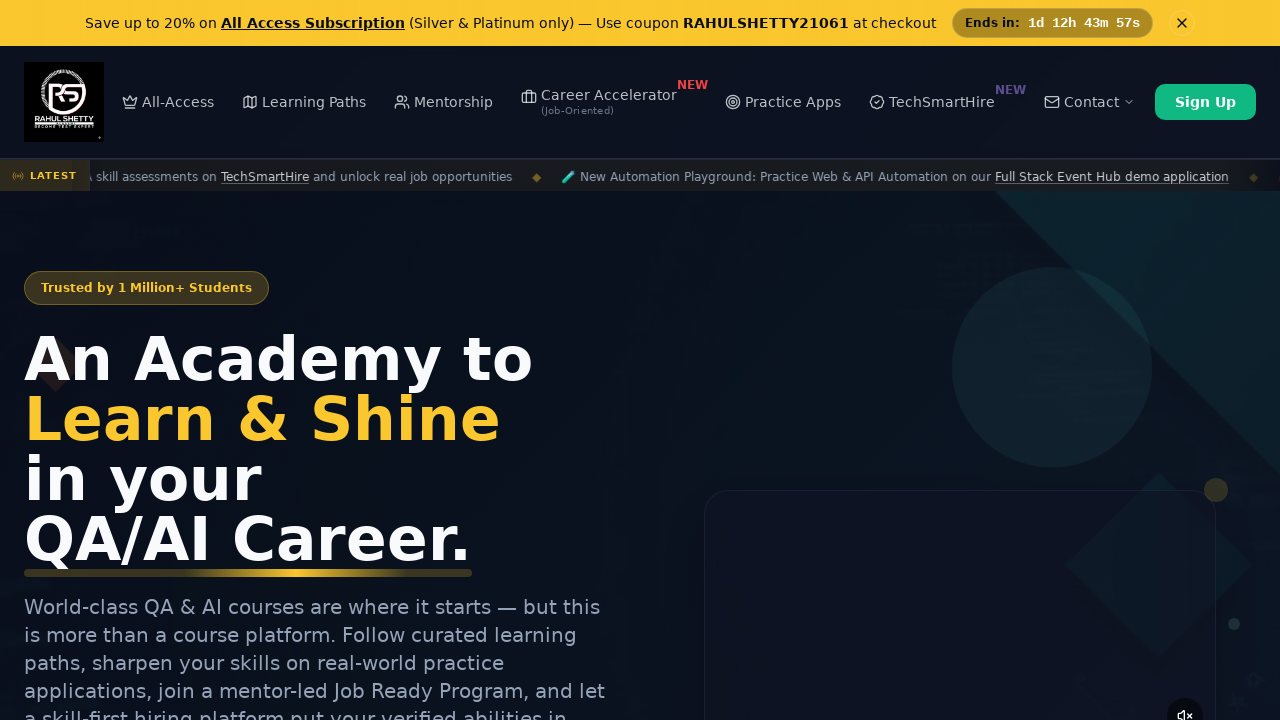